Tests JavaScript prompt alert handling by clicking a button to trigger a prompt, entering text, and accepting it

Starting URL: https://www.w3schools.com/jsref/tryit.asp?filename=tryjsref_prompt

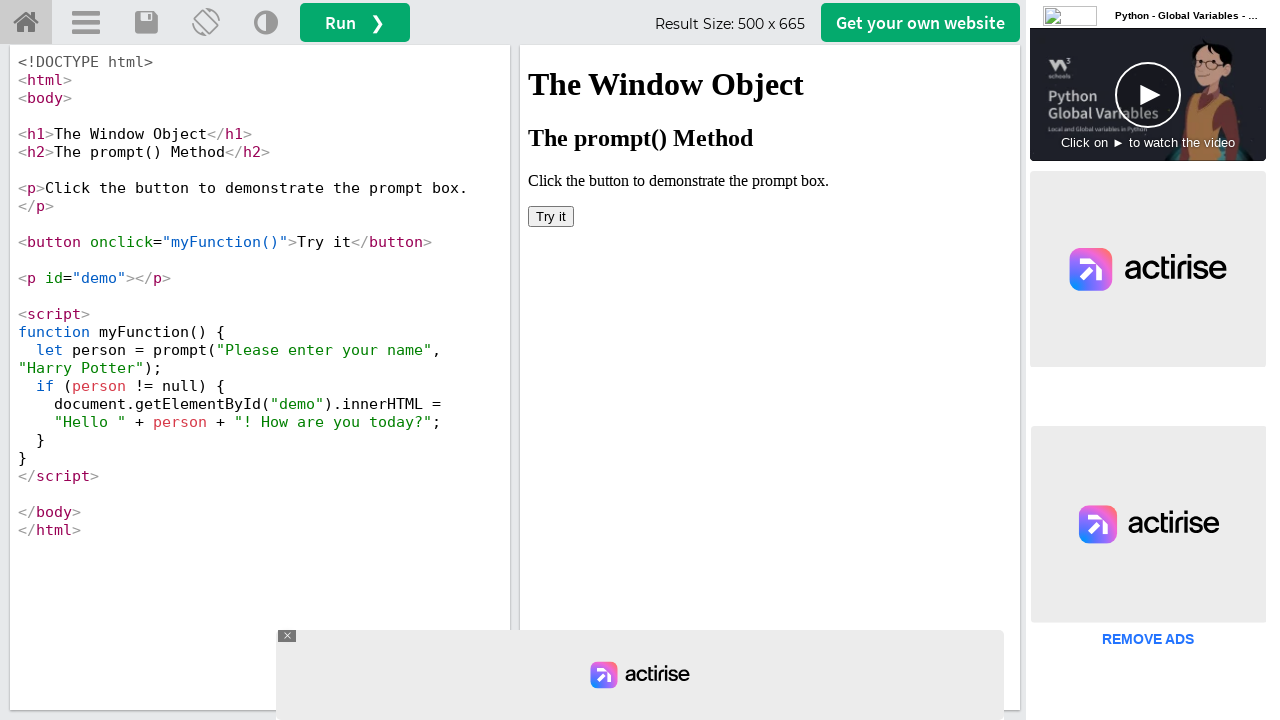

Clicked 'Try it' button in iframe to trigger prompt at (551, 216) on iframe#iframeResult >> nth=0 >> internal:control=enter-frame >> xpath=//button[t
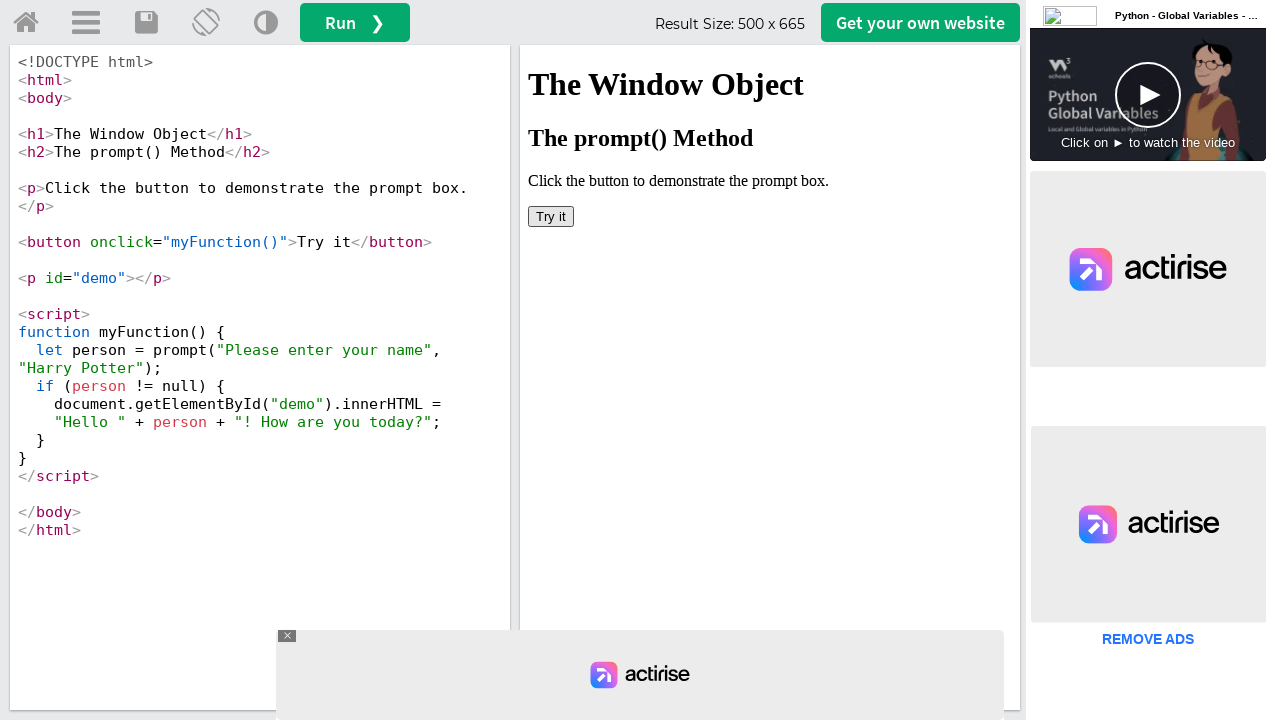

Set up dialog handler to accept prompt with 'Test input for prompt dialog'
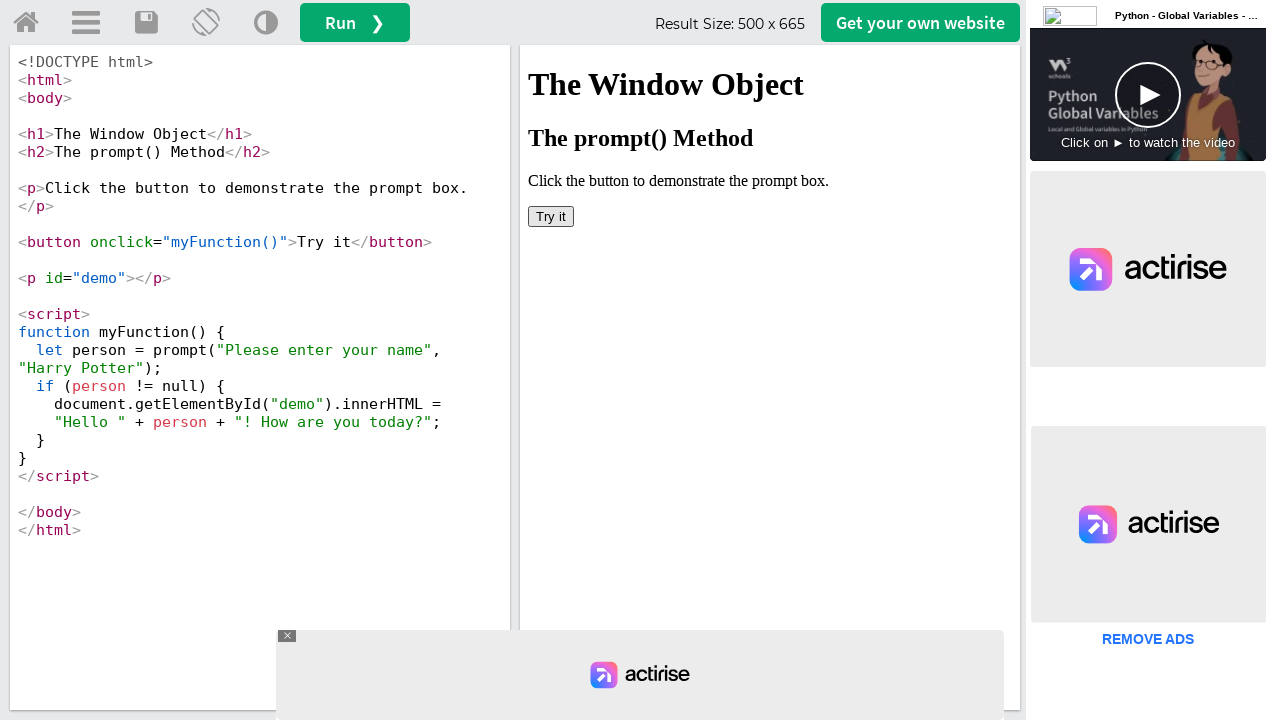

Clicked 'Try it' button to trigger JavaScript prompt dialog at (551, 216) on iframe#iframeResult >> nth=0 >> internal:control=enter-frame >> xpath=//button[t
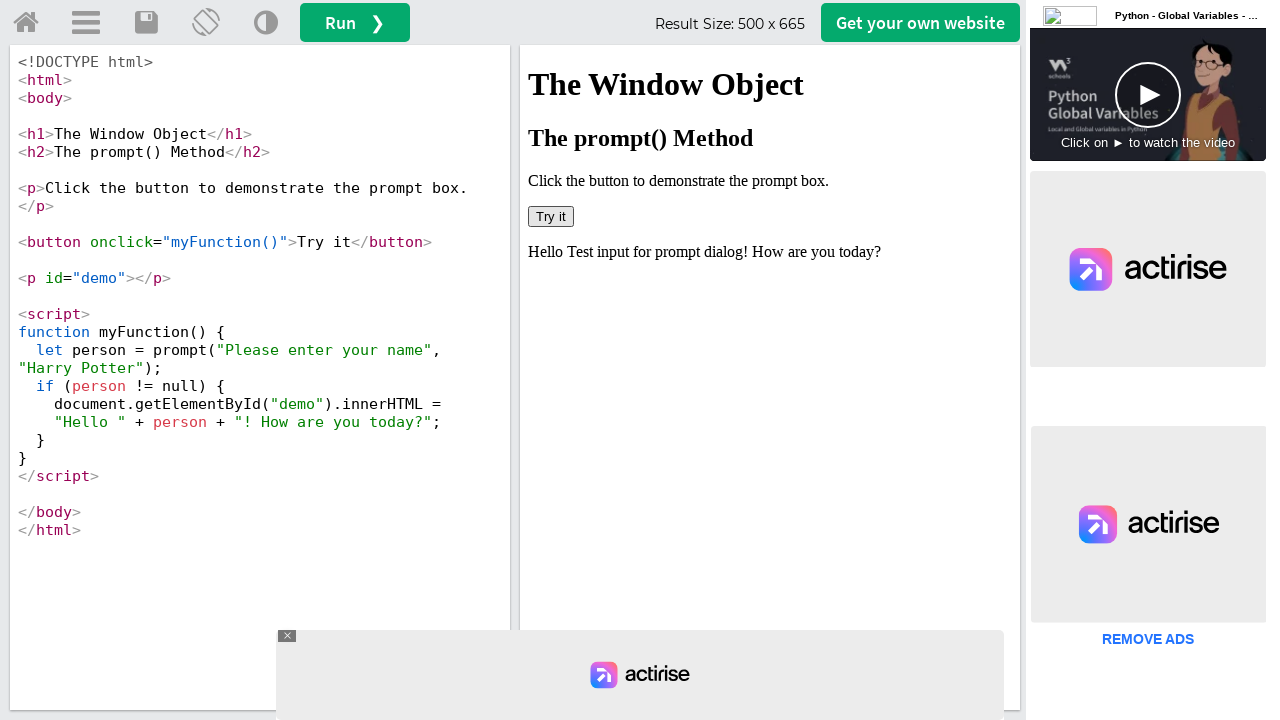

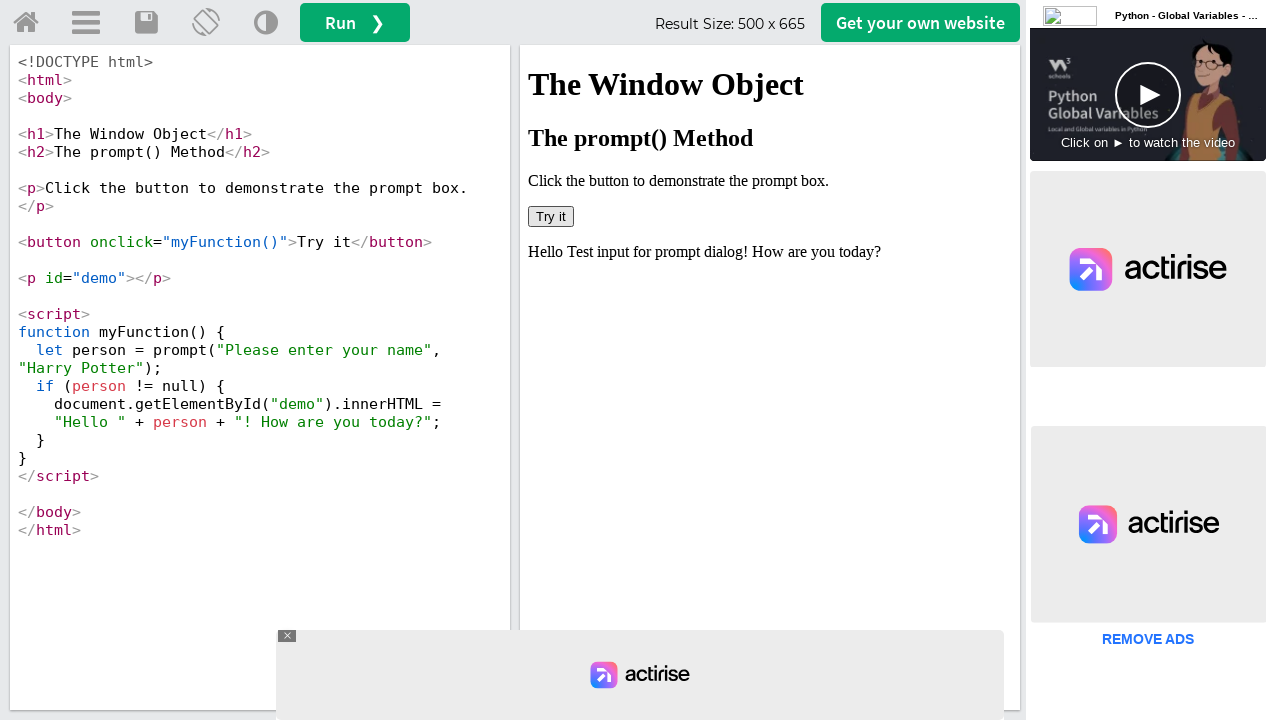